Tests checkbox interaction by checking if a checkbox is selected and clicking it if not already selected

Starting URL: https://echoecho.com/htmlforms09.htm

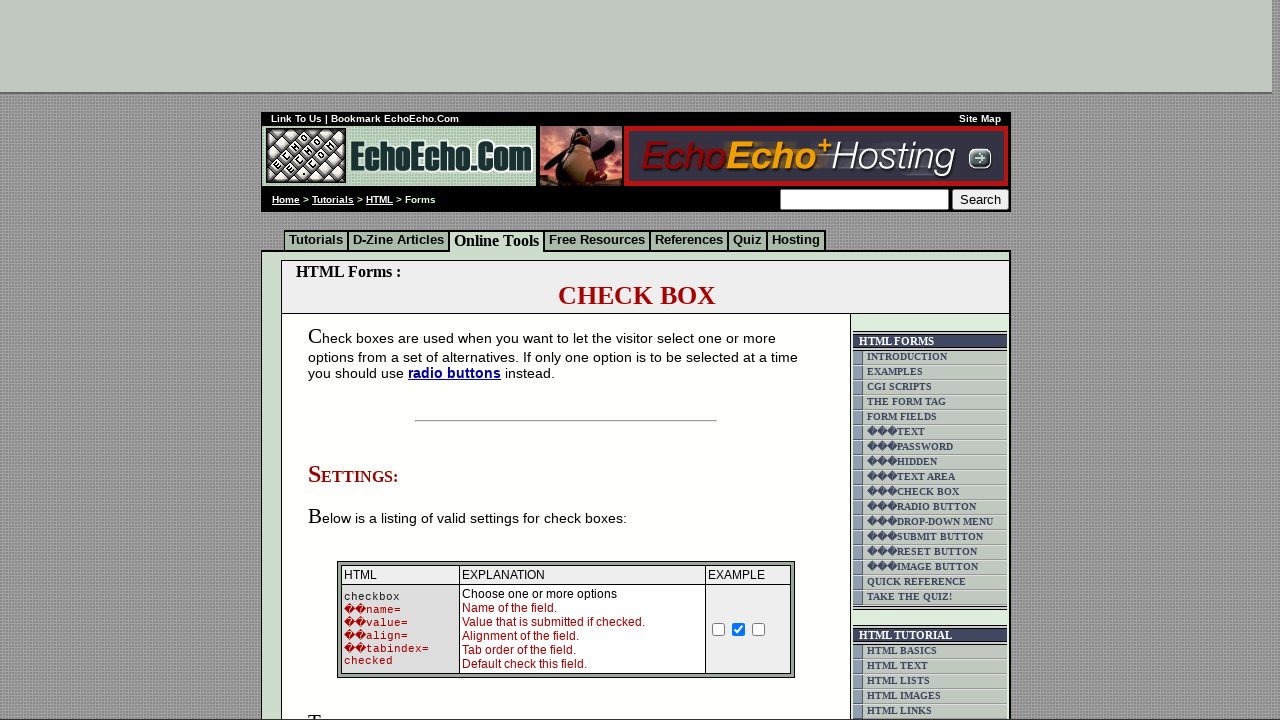

Navigated to checkbox form page
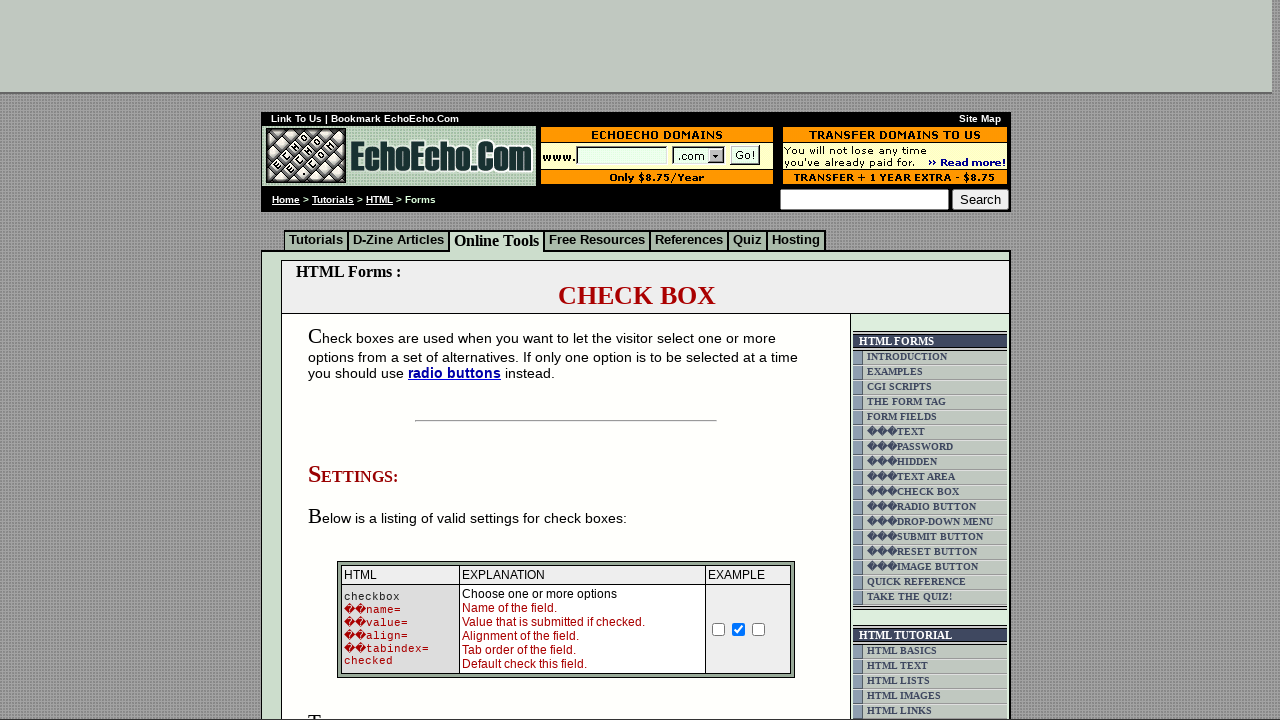

Located milk checkbox element
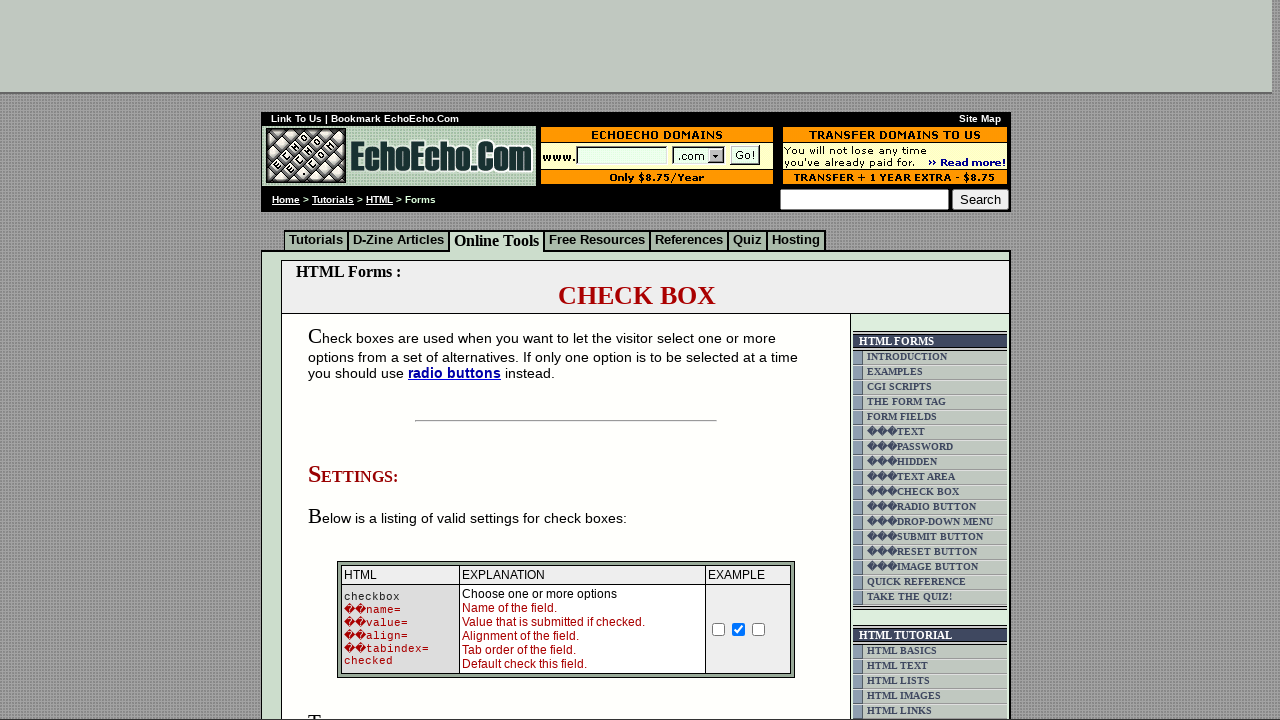

Checked if milk checkbox is selected
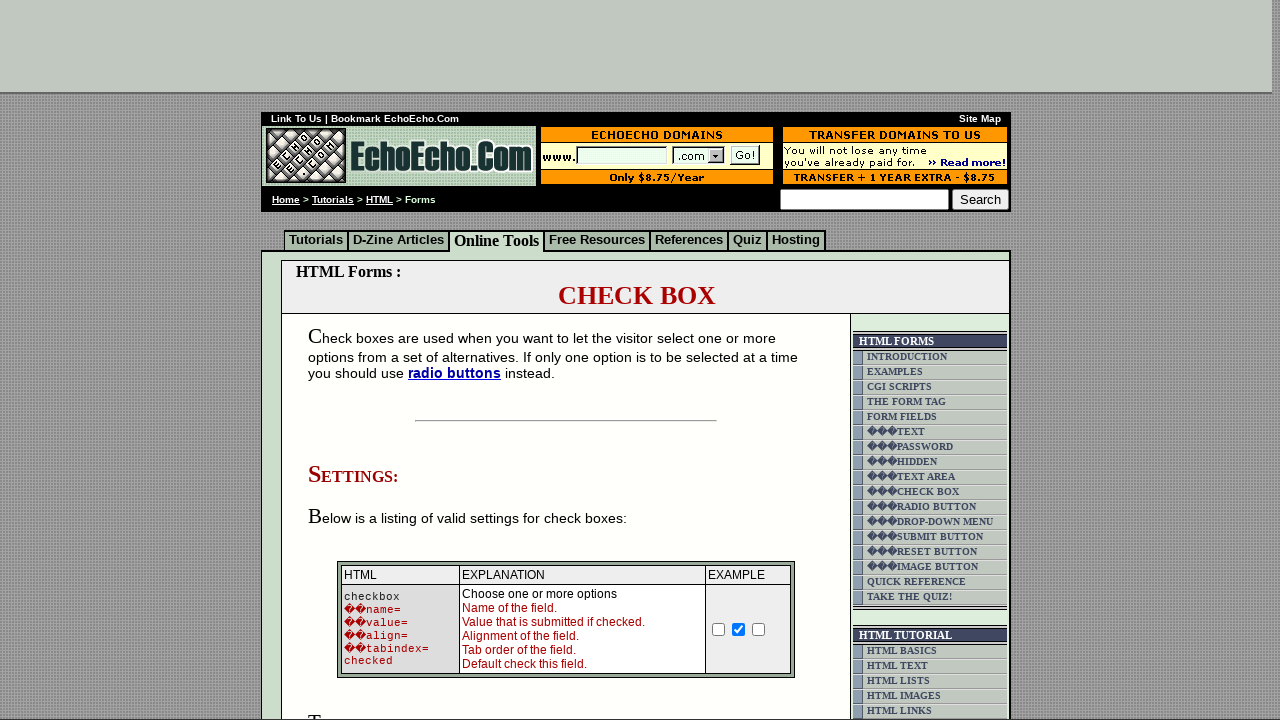

Clicked milk checkbox to select it at (354, 360) on input[name='option1']
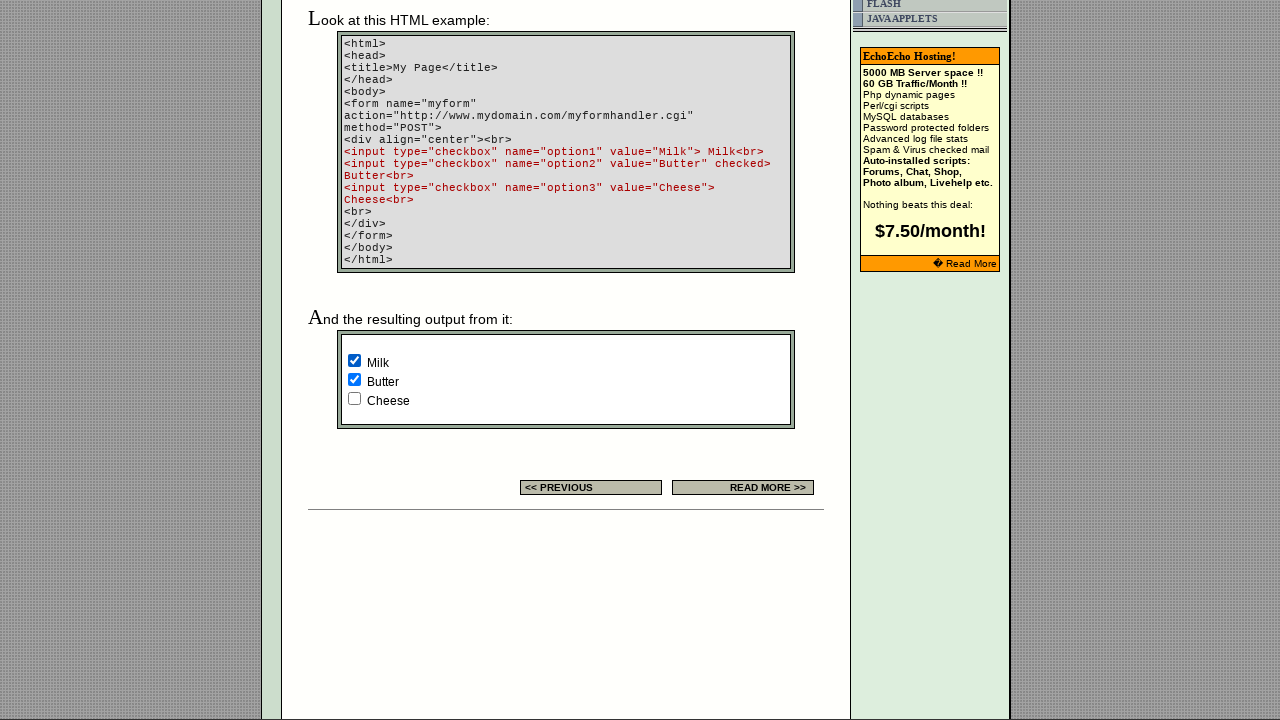

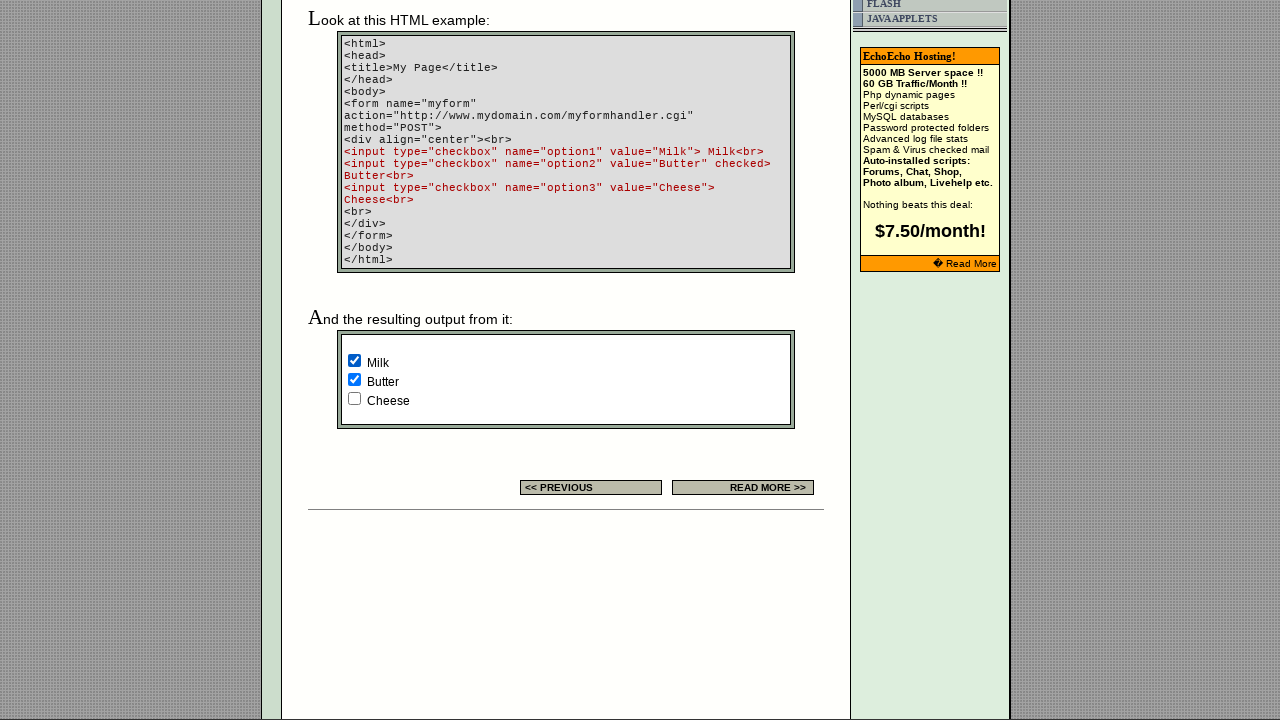